Tests the main page of a demo banking application by verifying the page loads correctly and clicking on both the Customer Login and Bank Manager Login buttons.

Starting URL: https://www.globalsqa.com/angularJs-protractor/BankingProject/

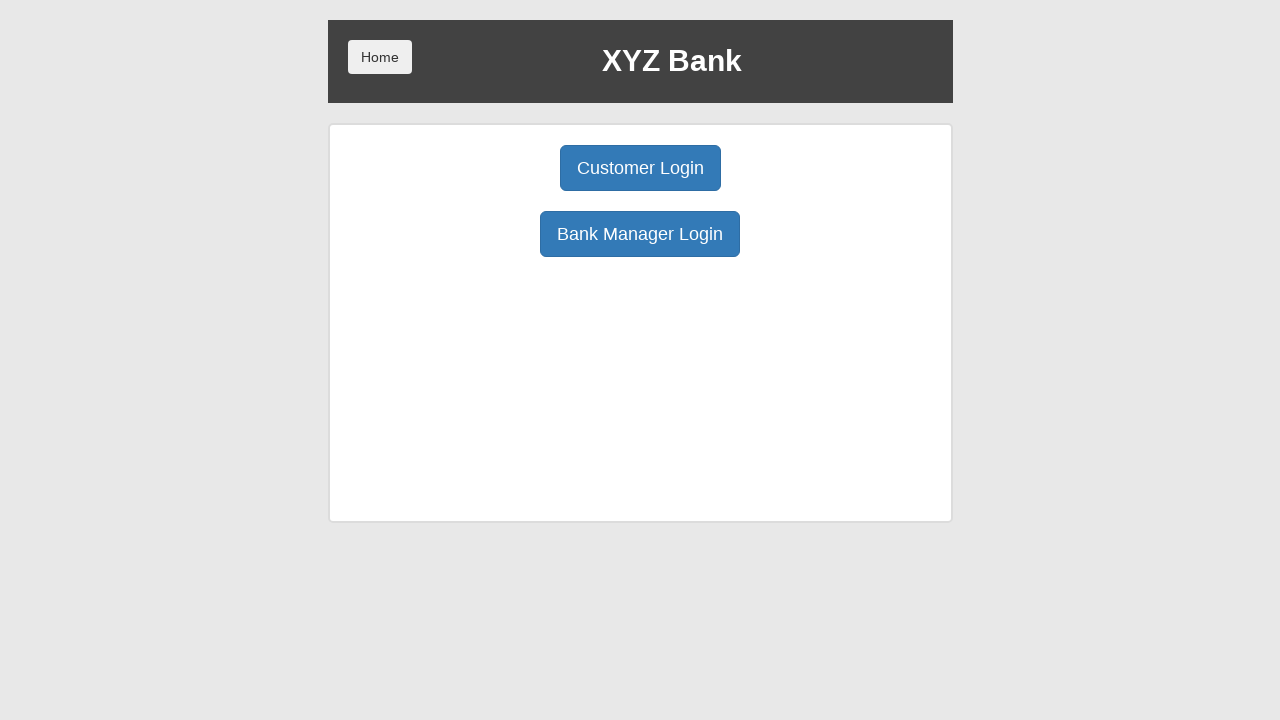

Main page loaded - home button selector found
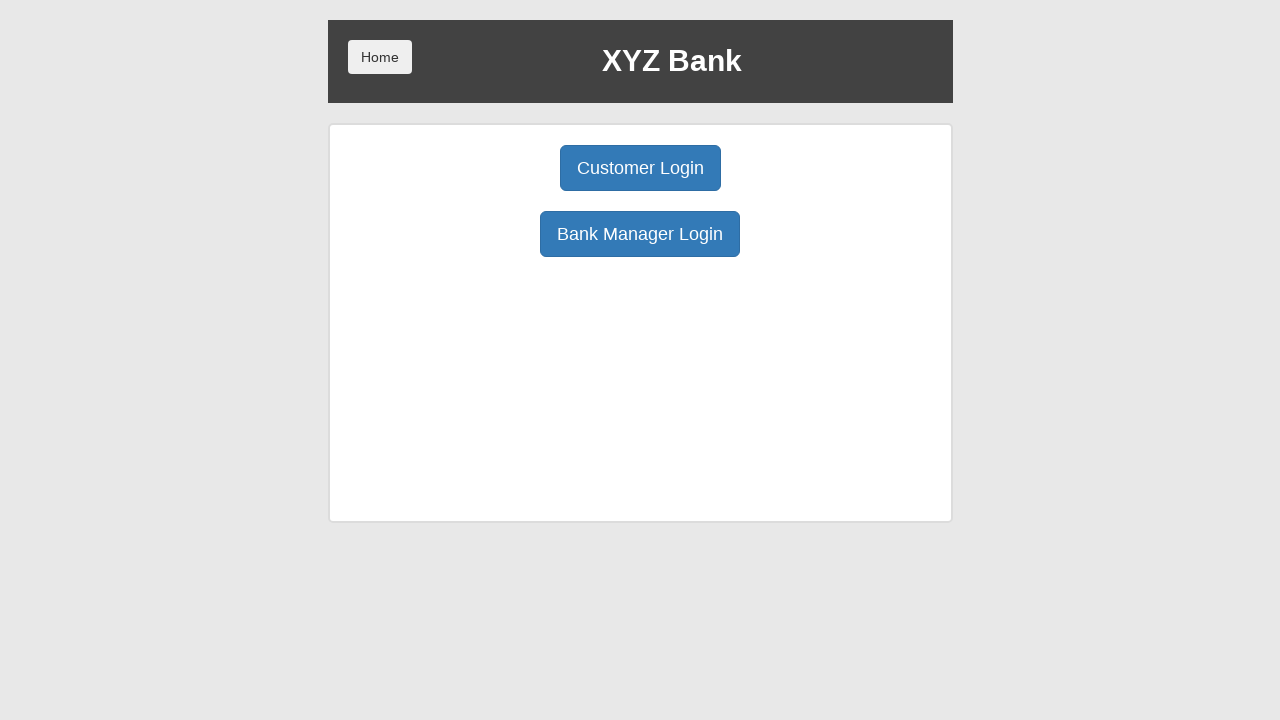

Clicked on Customer Login button at (640, 168) on button.btn.btn-primary.btn-lg:has-text('Customer Login')
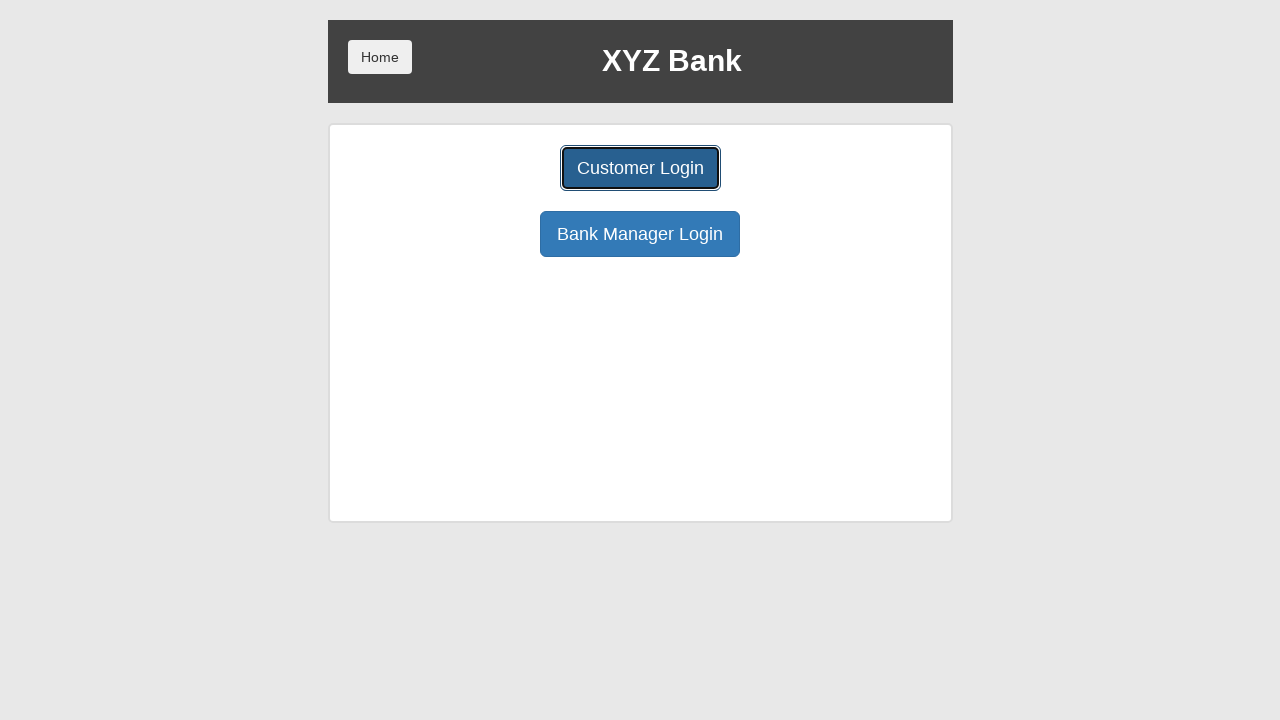

Clicked home button to return to main page at (380, 57) on button.home
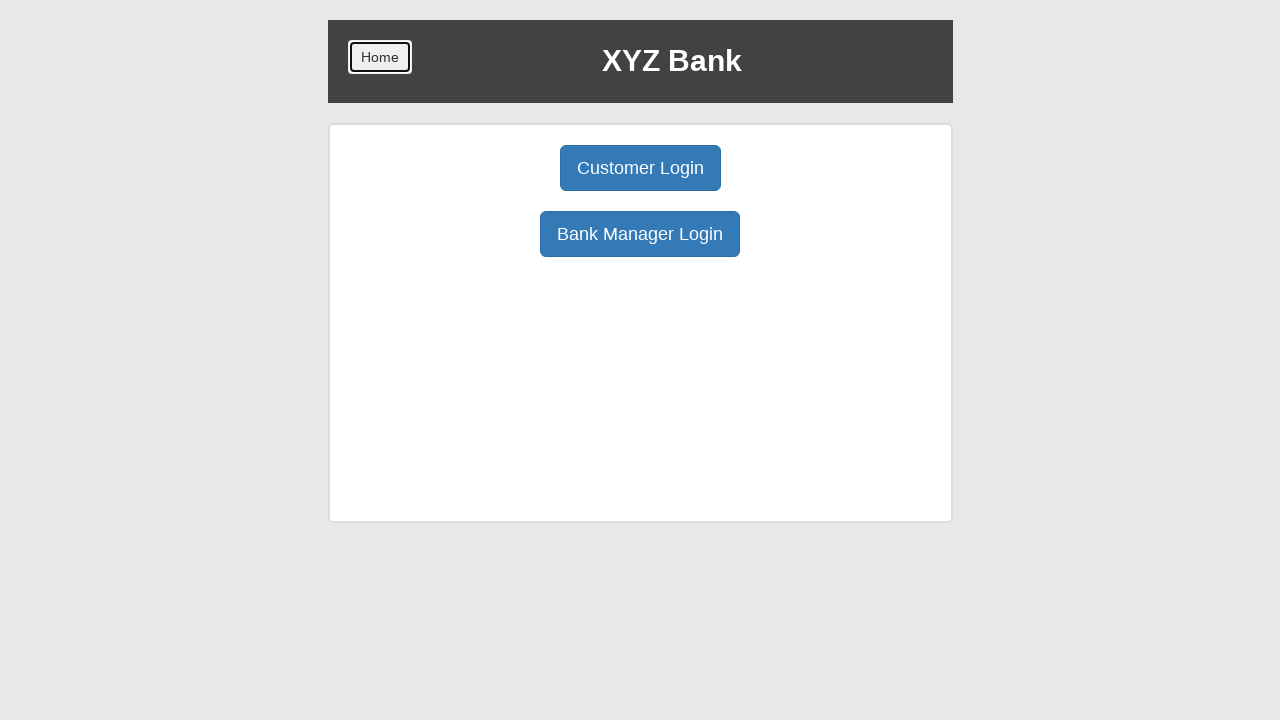

Clicked on Bank Manager Login button at (640, 234) on button.btn.btn-primary.btn-lg:has-text('Bank Manager Login')
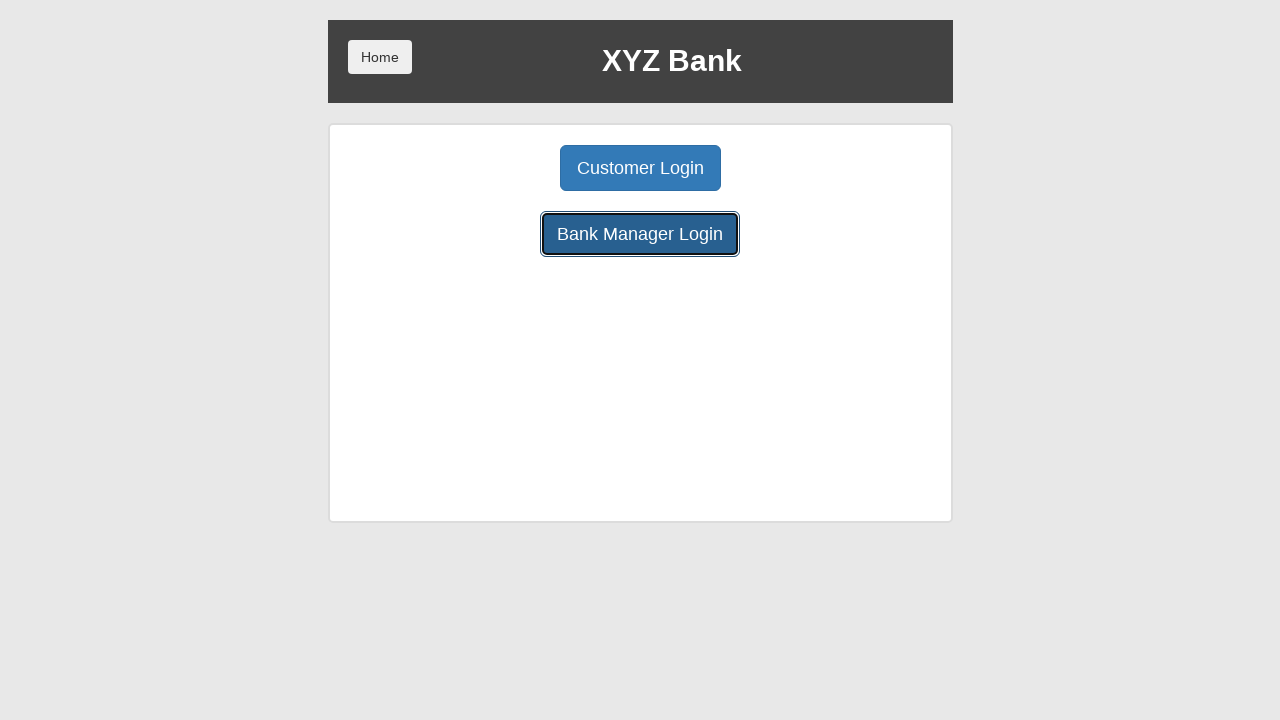

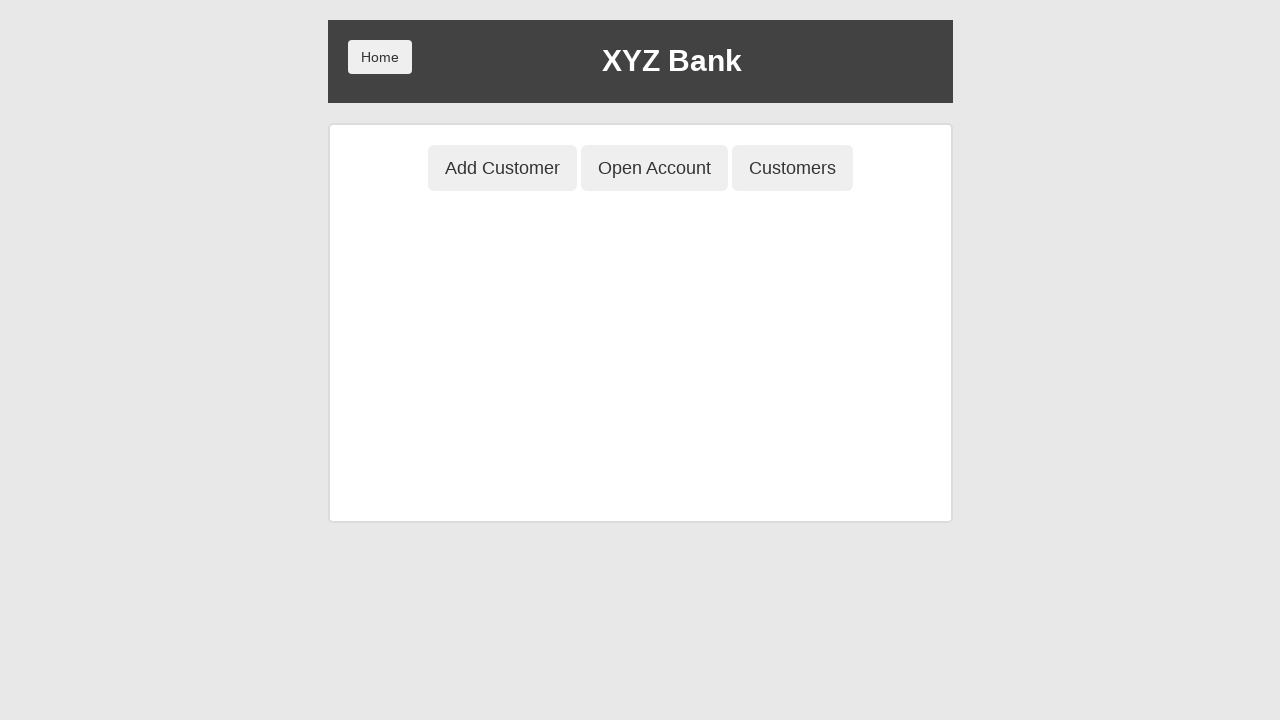